Tests that the registration form validates when confirmation email doesn't match the original email

Starting URL: https://alada.vn/tai-khoan/dang-ky.html

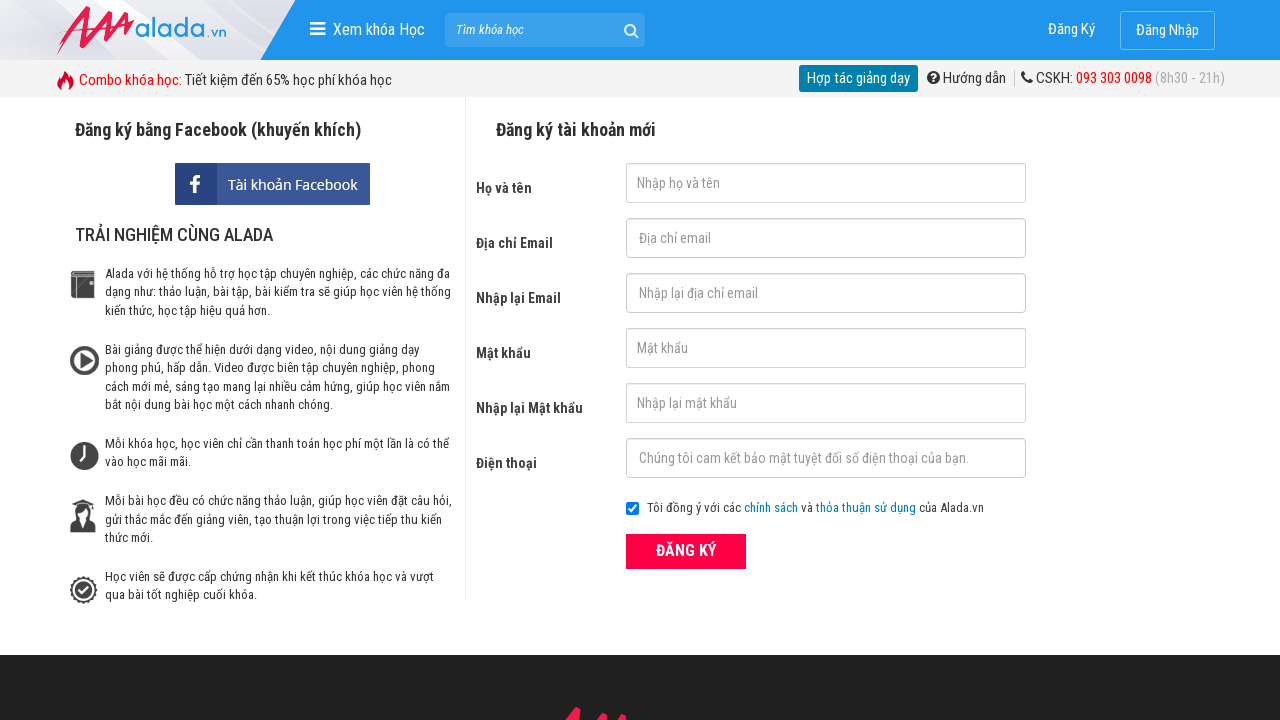

Filled first name field with 'John Wick' on #txtFirstname
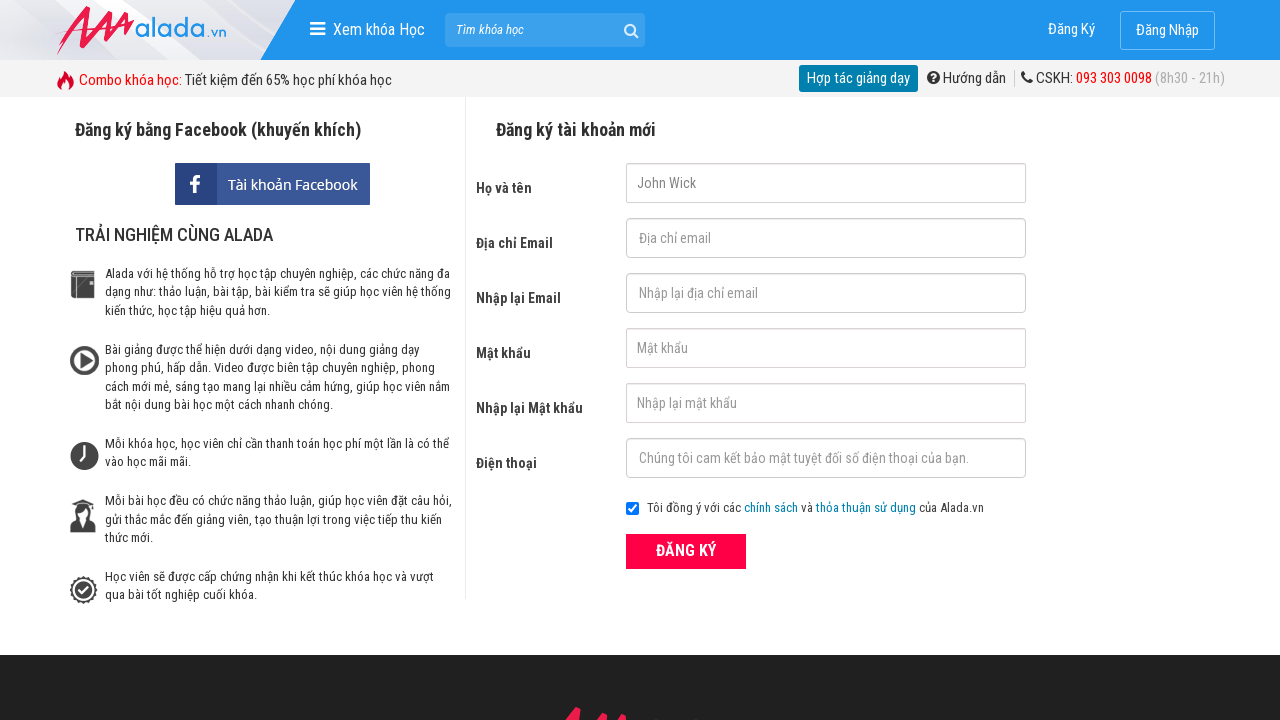

Filled email field with 'John@wick.com' on #txtEmail
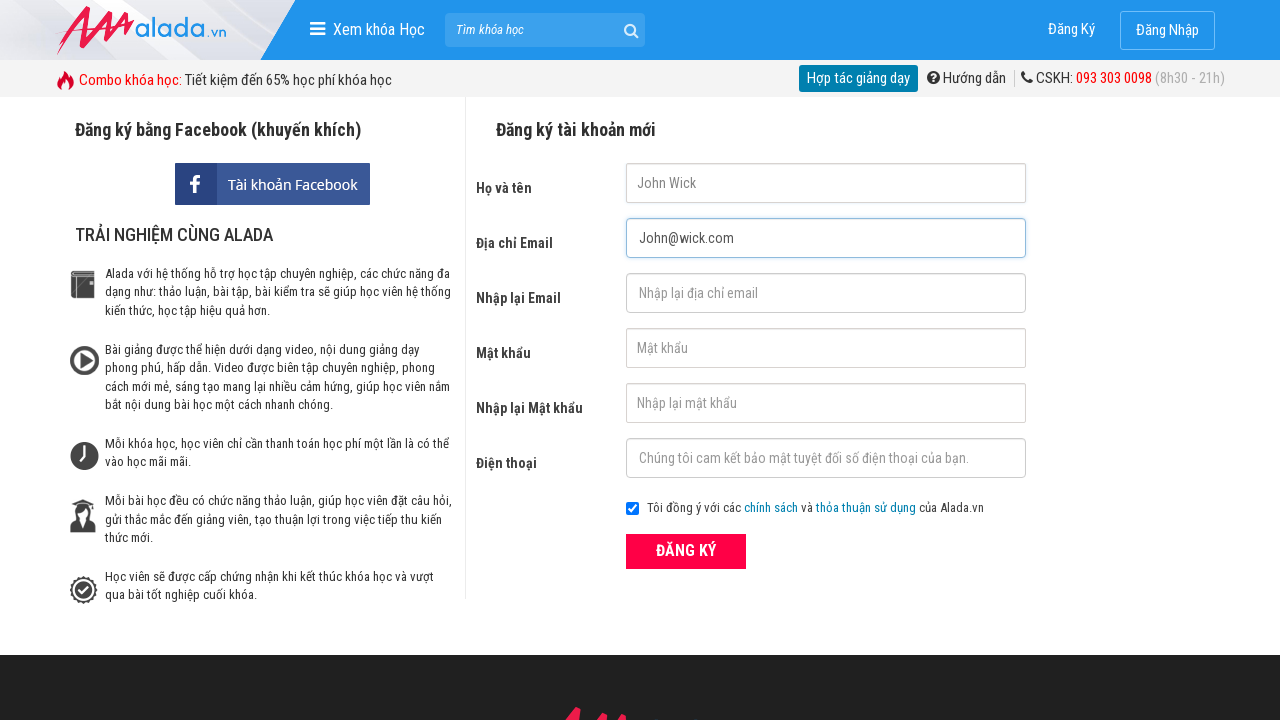

Filled confirmation email field with mismatched email 'John@wick.net' on #txtCEmail
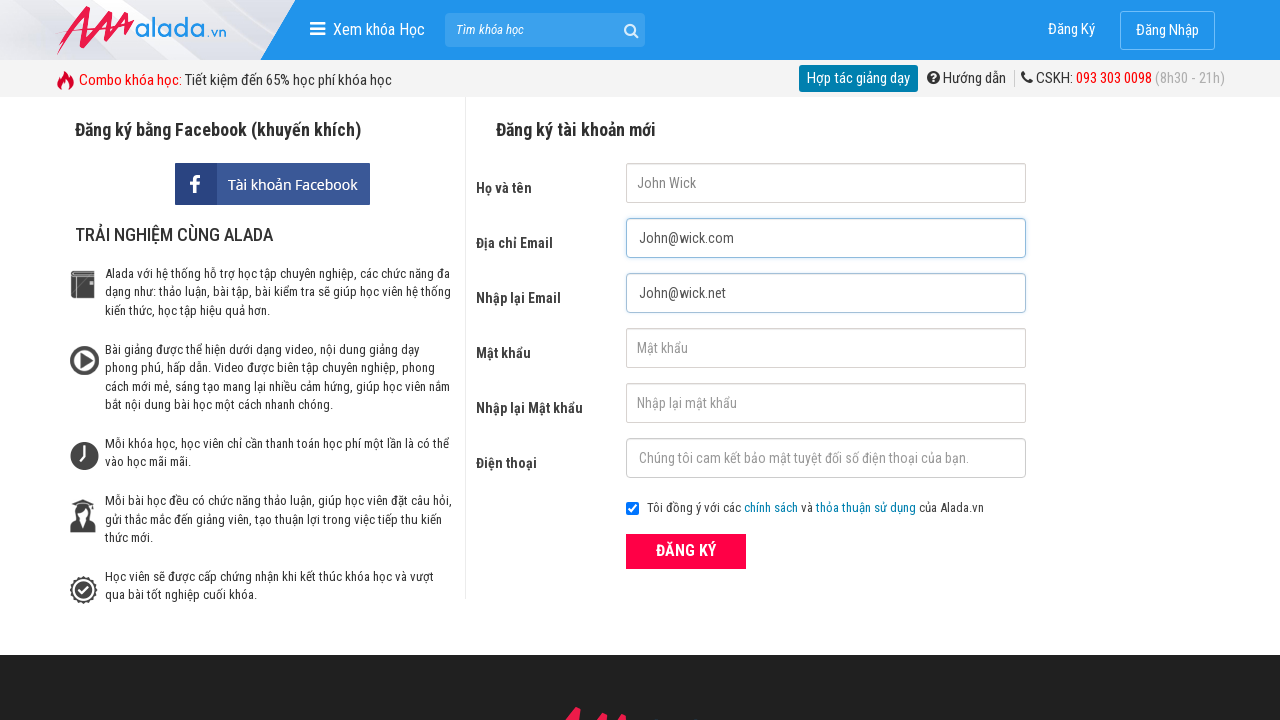

Filled password field with '394394' on #txtPassword
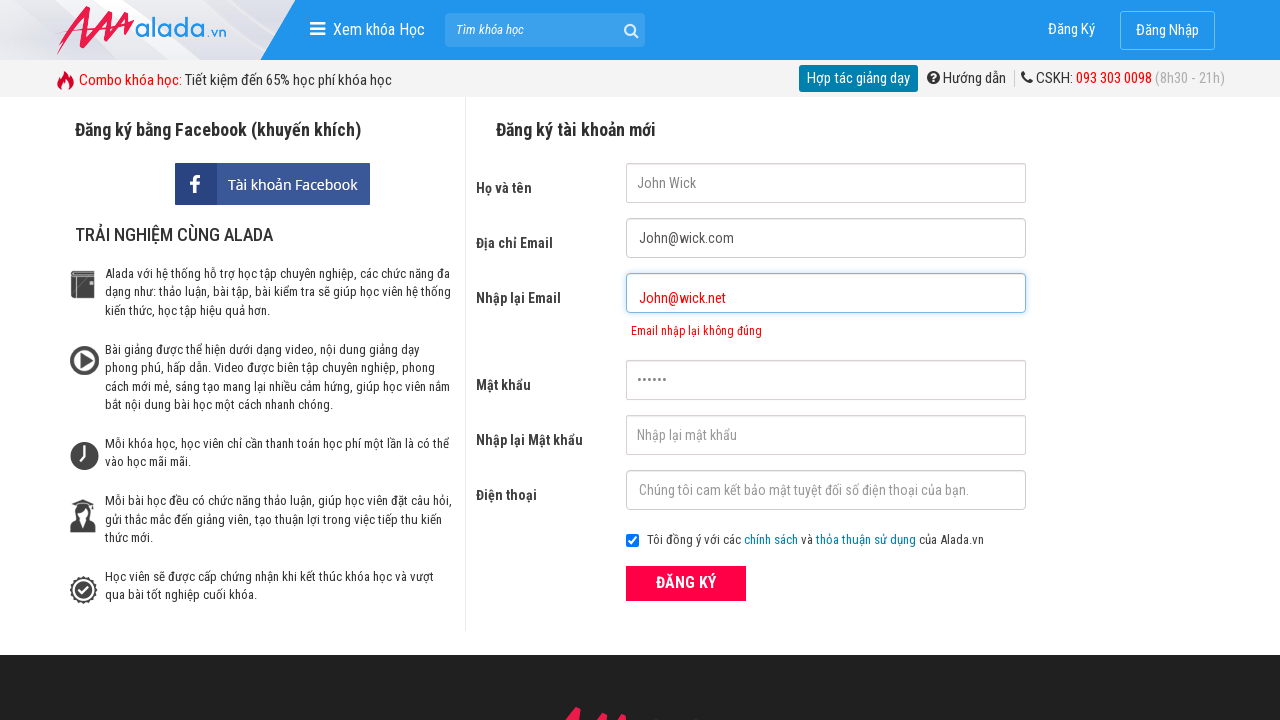

Filled confirmation password field with '394394' on #txtCPassword
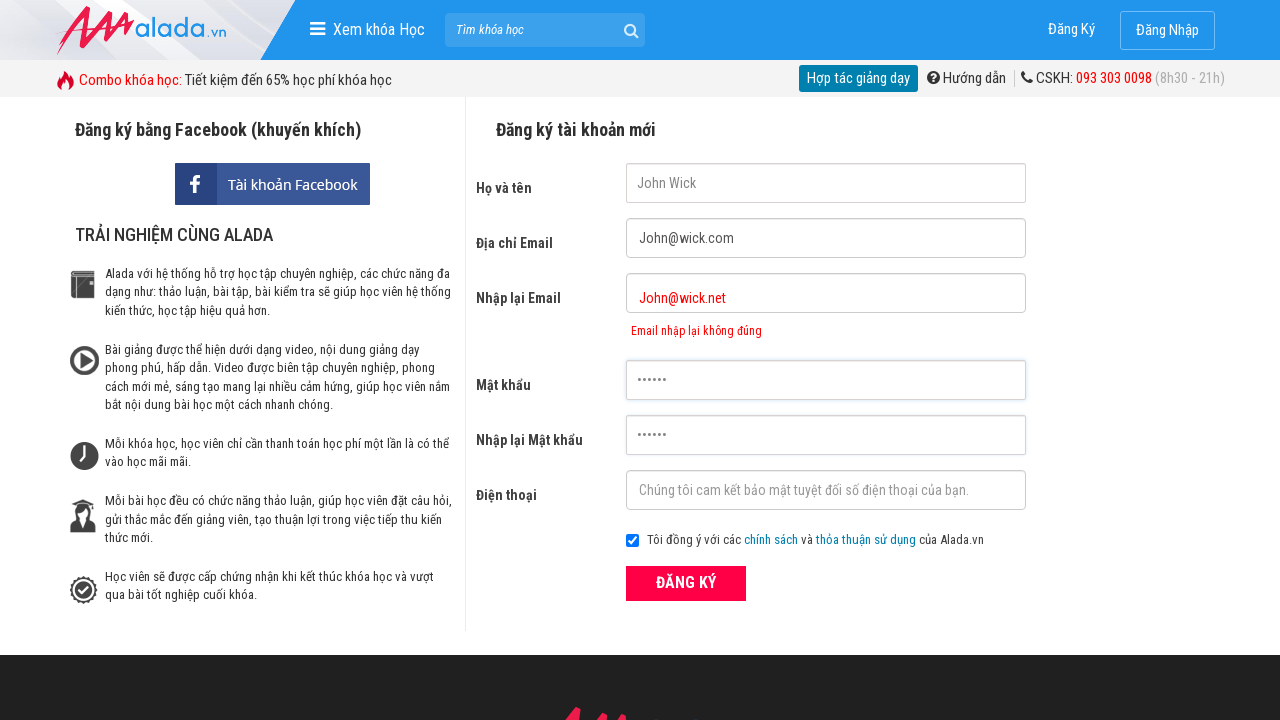

Filled phone field with '09484588485' on #txtPhone
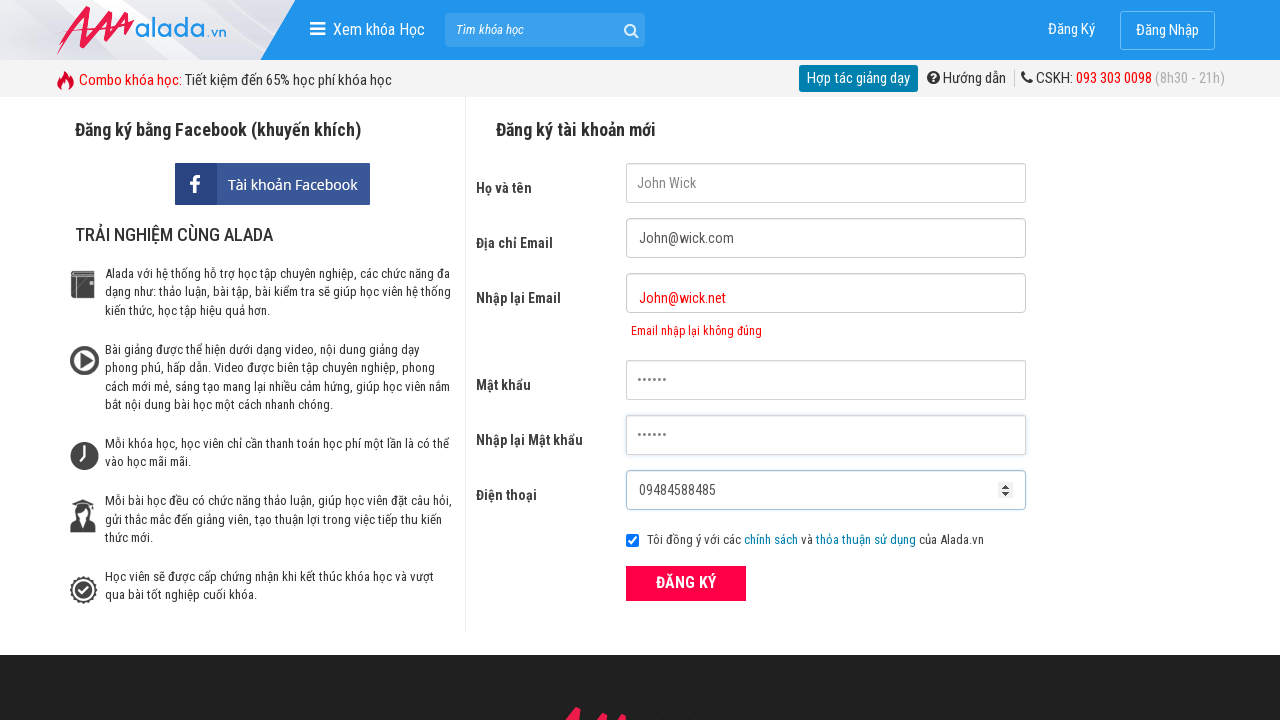

Clicked ĐĂNG KÝ (Register) button at (686, 583) on xpath=//form[@id='frmLogin']//button[text()='ĐĂNG KÝ']
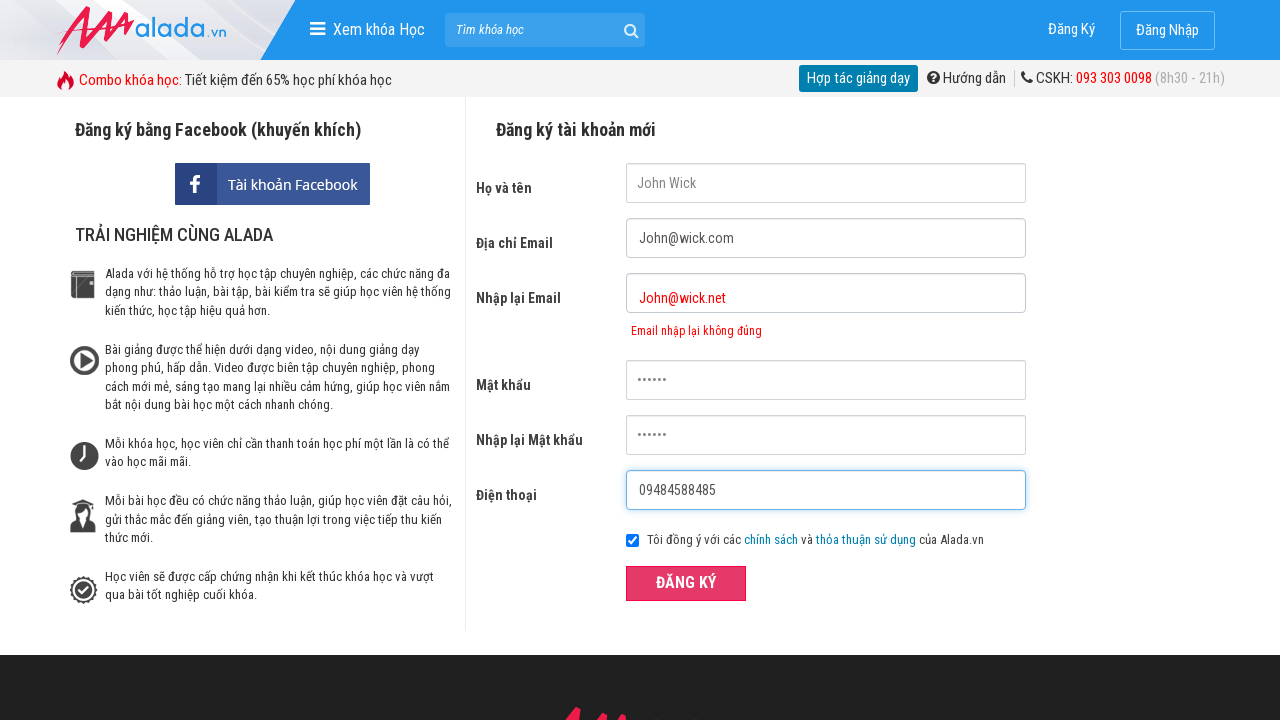

Validation error message appeared for mismatched confirmation email
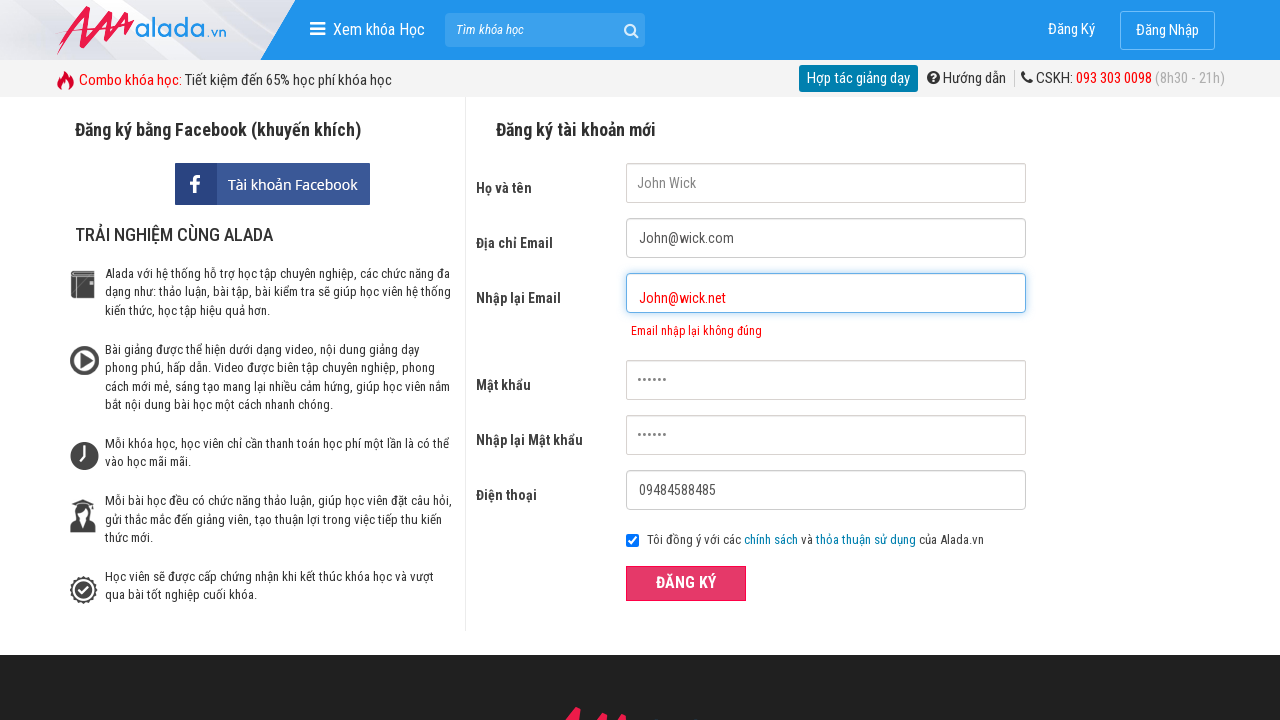

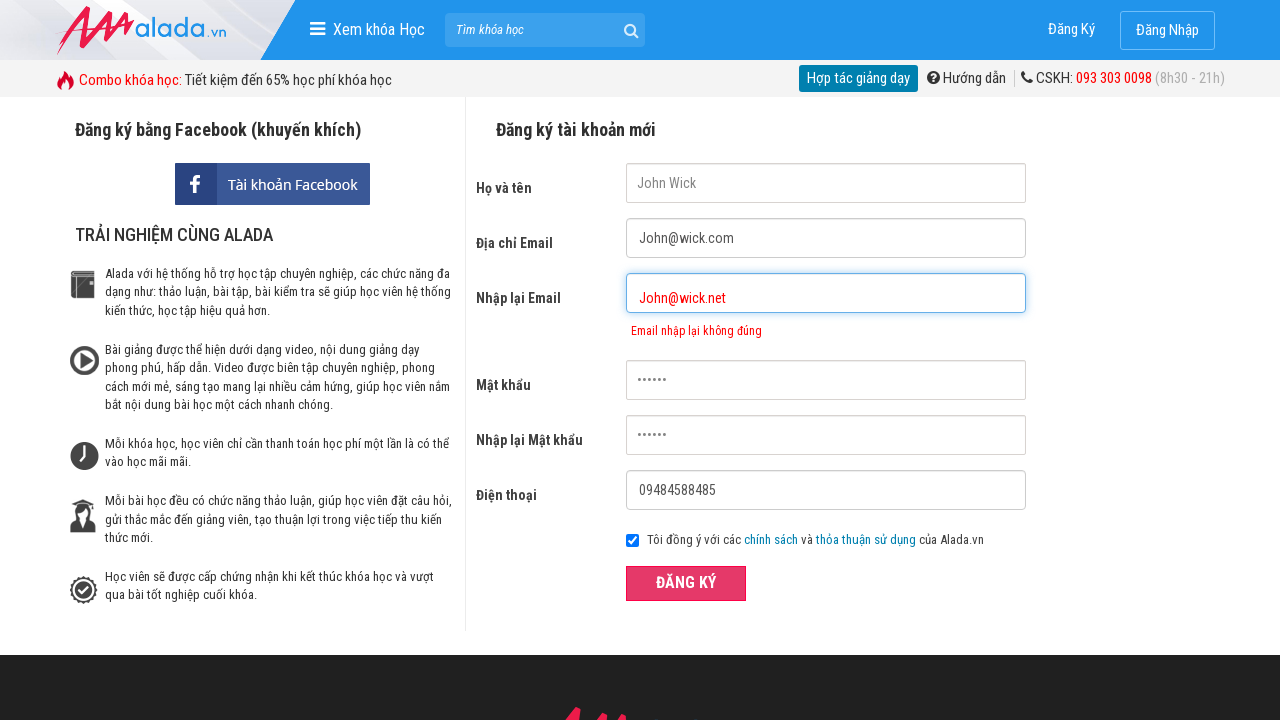